Tests link navigation on a practice page by counting links in different sections and opening footer links in new tabs to verify they load correctly

Starting URL: http://qaclickacademy.com/practice.php

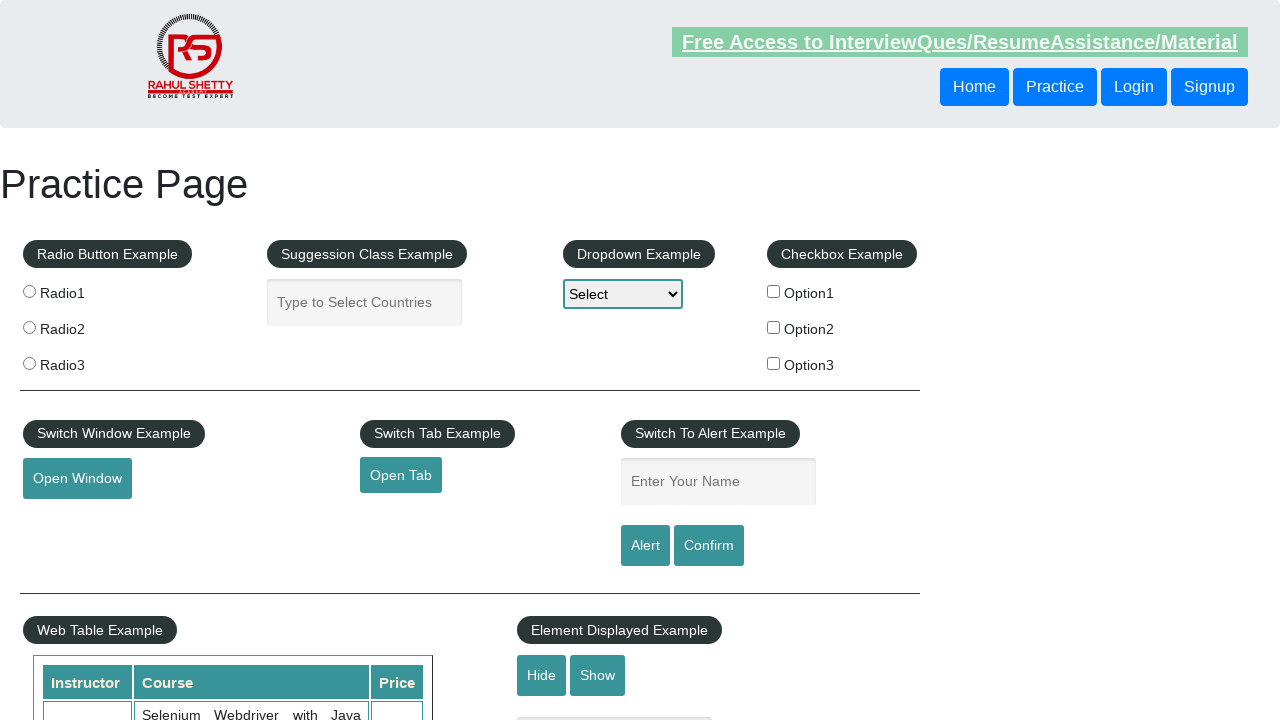

Counted total links on page: 27
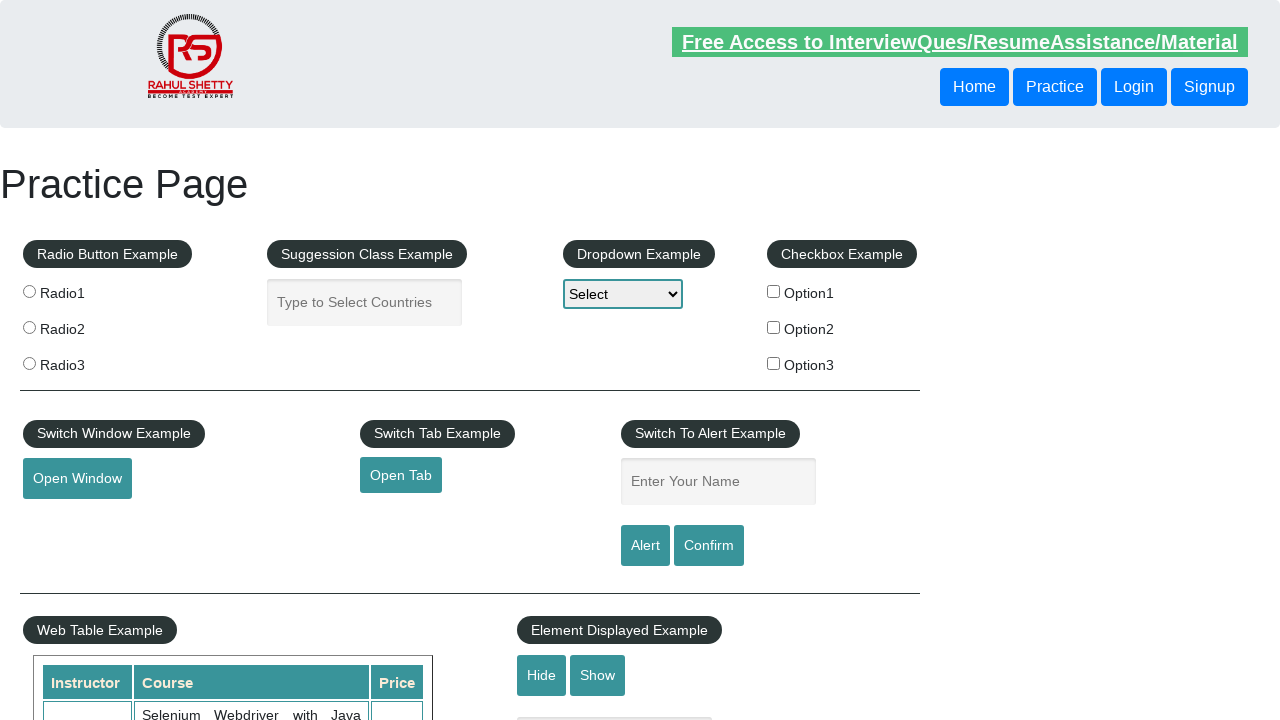

Located footer section with ID 'gf-BIG'
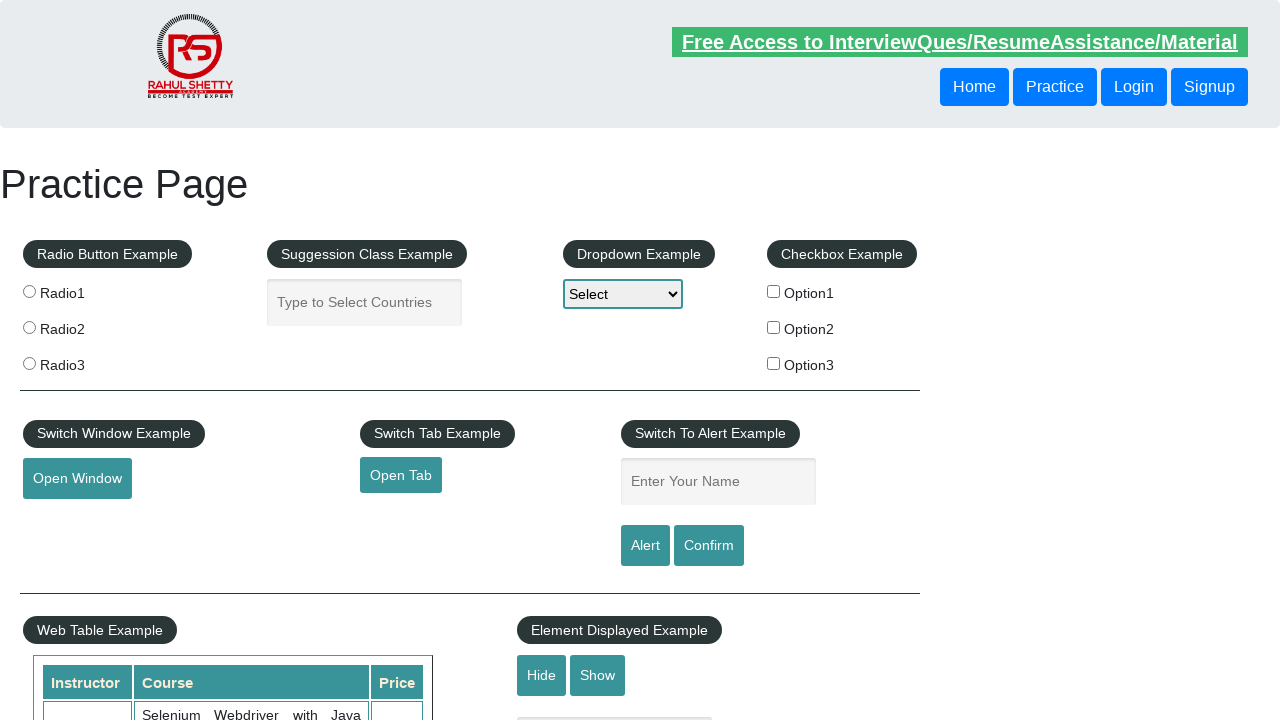

Counted links in footer section: 20
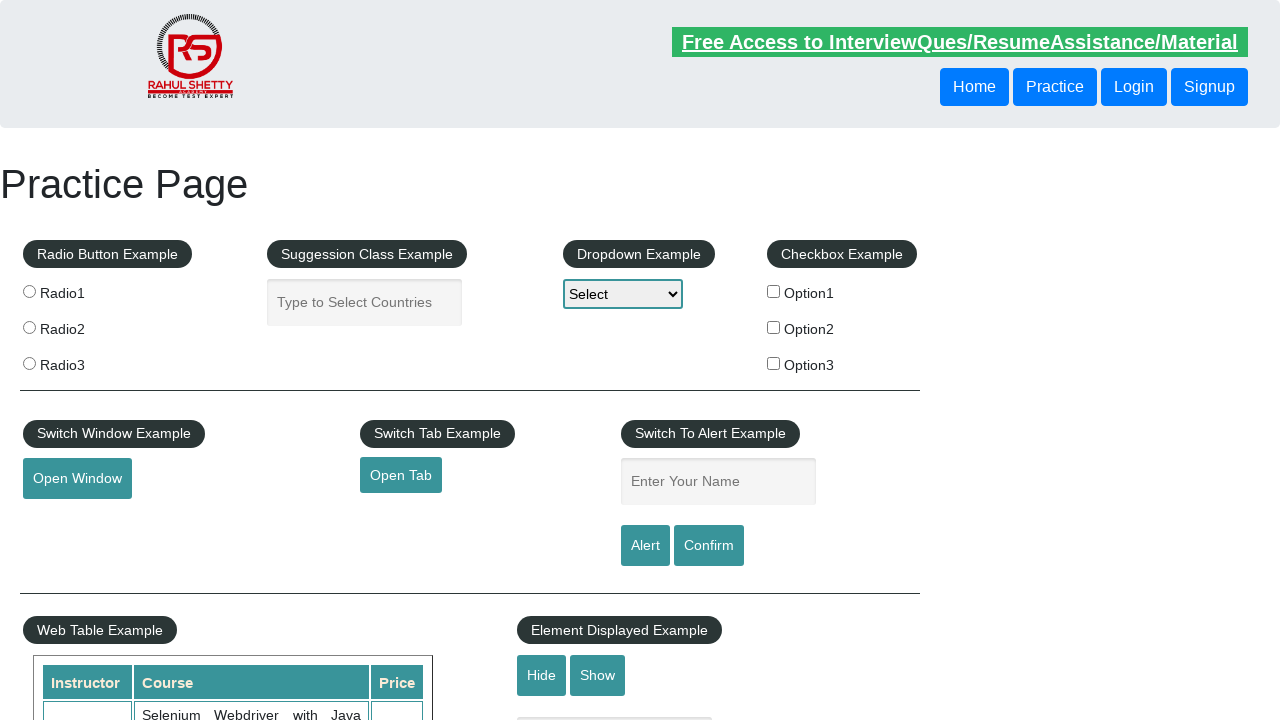

Located first column of footer using XPath
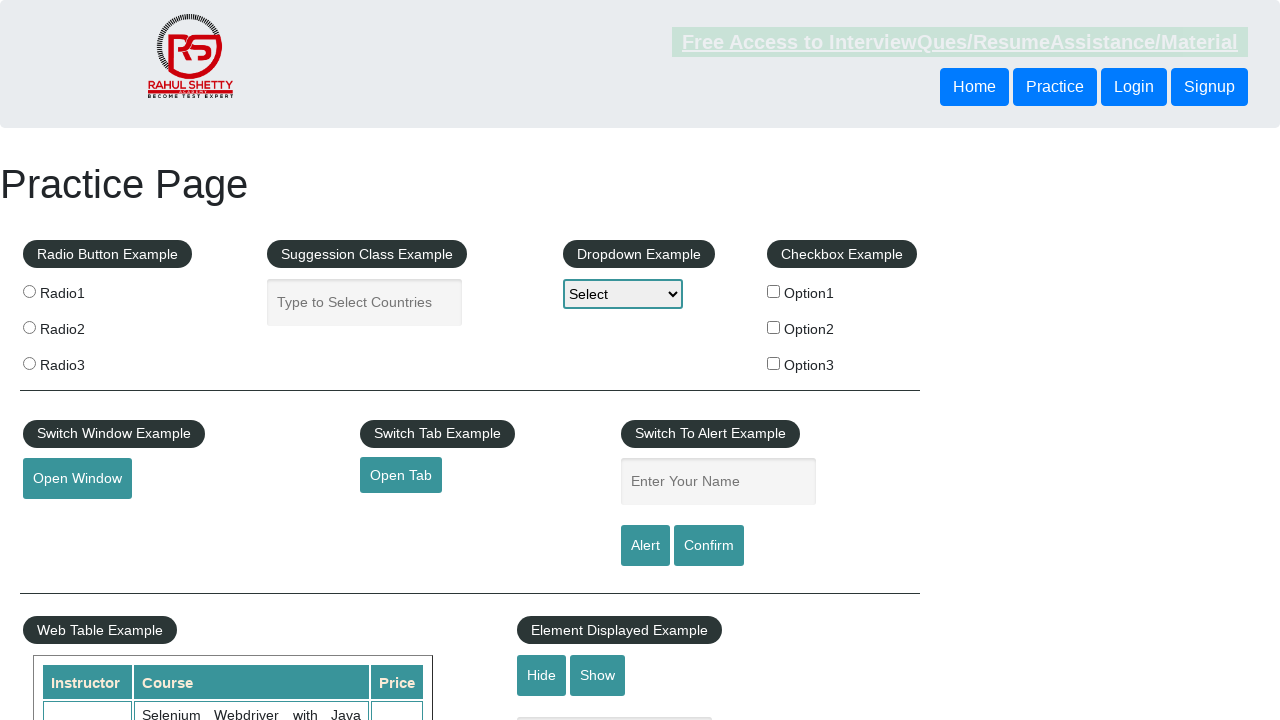

Counted links in first footer column: 5
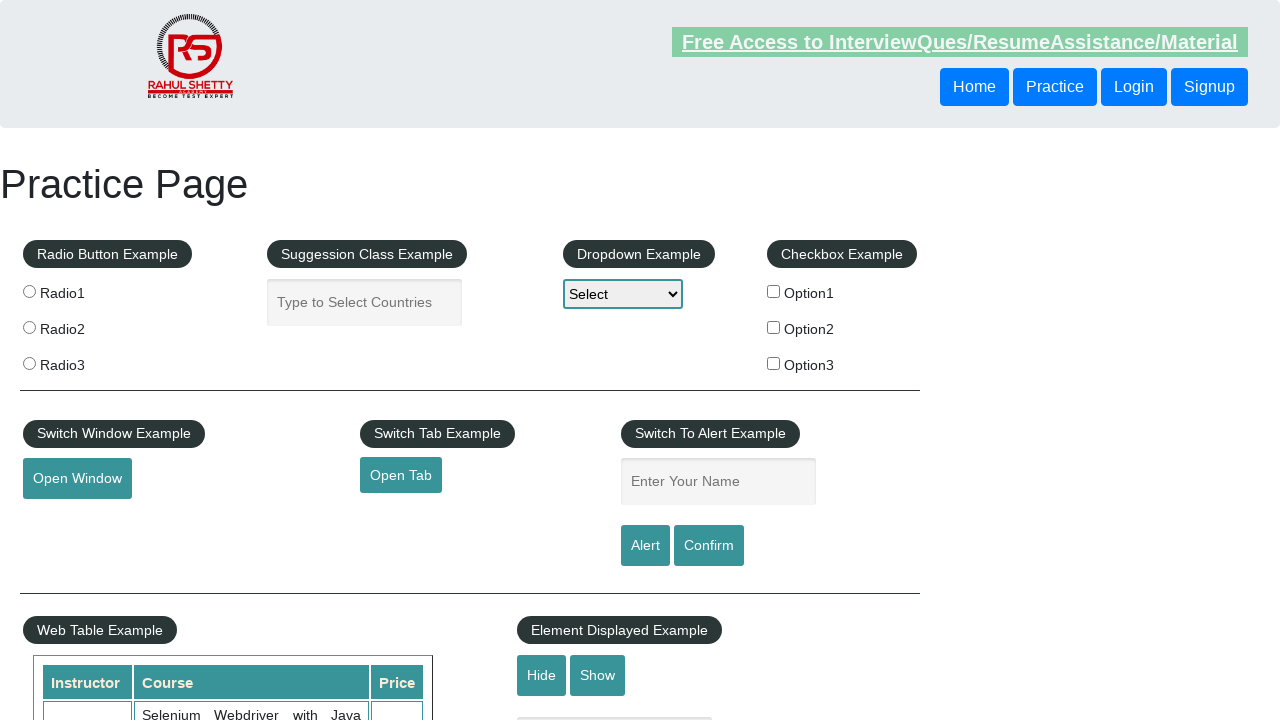

Retrieved all 5 links from first footer column
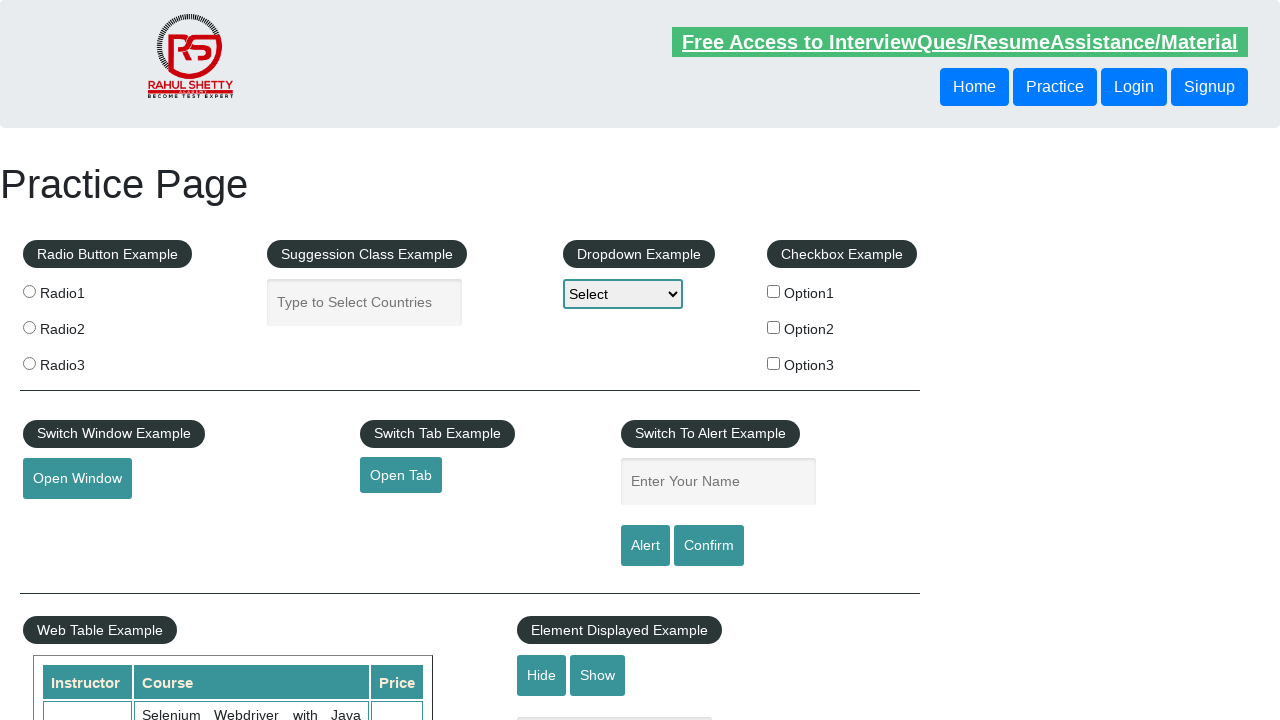

Opened footer column link 1 in new tab using Ctrl+Click at (68, 520) on #gf-BIG >> xpath=//table/tbody/tr/td[1]/ul >> a >> nth=1
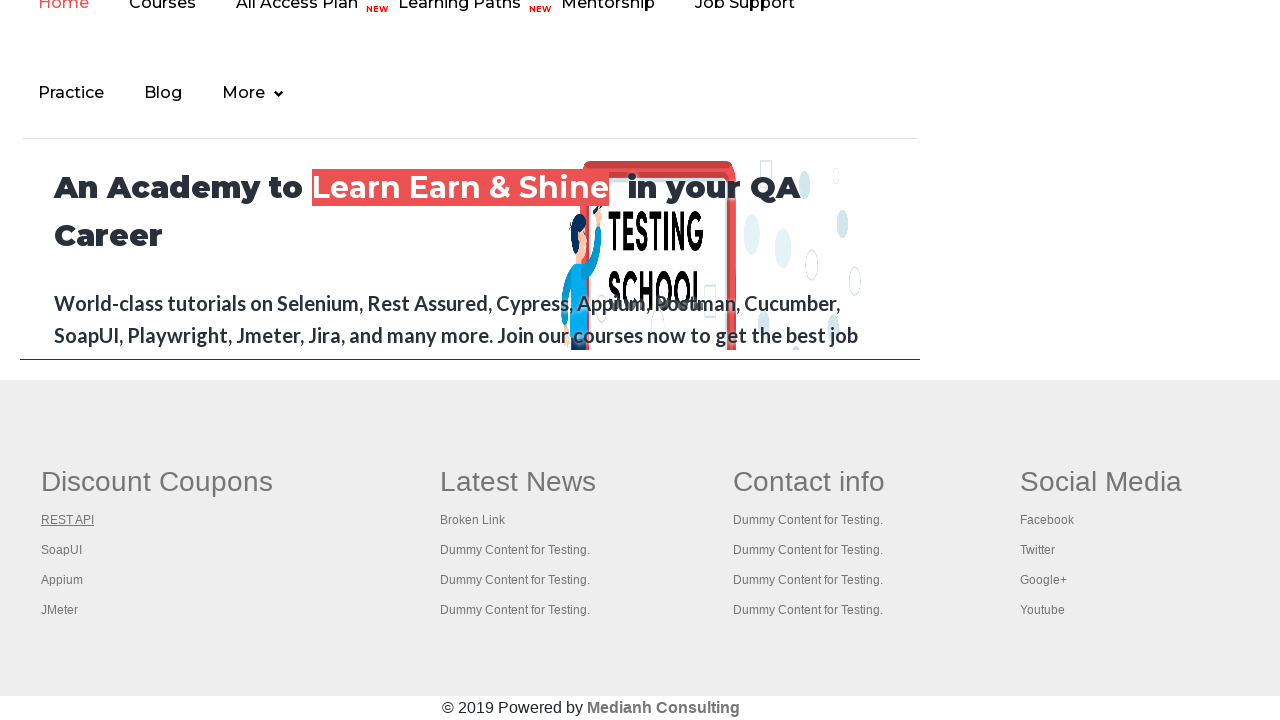

Opened footer column link 2 in new tab using Ctrl+Click at (62, 550) on #gf-BIG >> xpath=//table/tbody/tr/td[1]/ul >> a >> nth=2
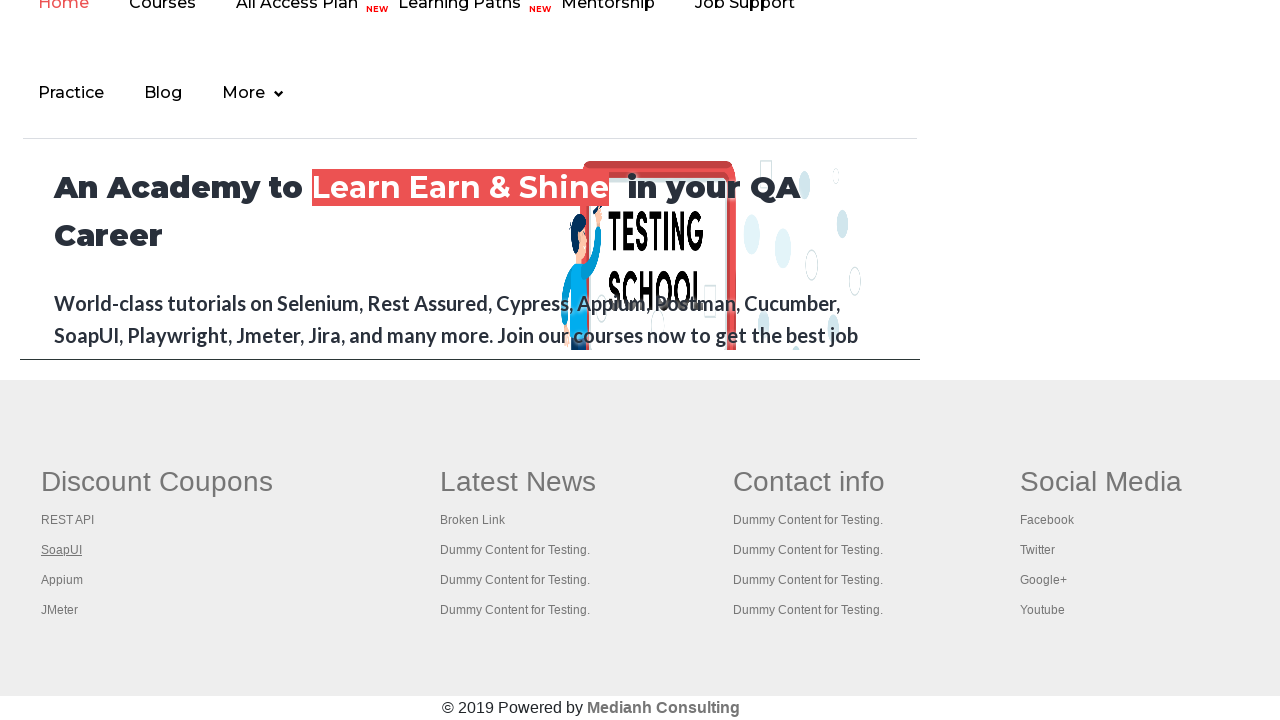

Opened footer column link 3 in new tab using Ctrl+Click at (62, 580) on #gf-BIG >> xpath=//table/tbody/tr/td[1]/ul >> a >> nth=3
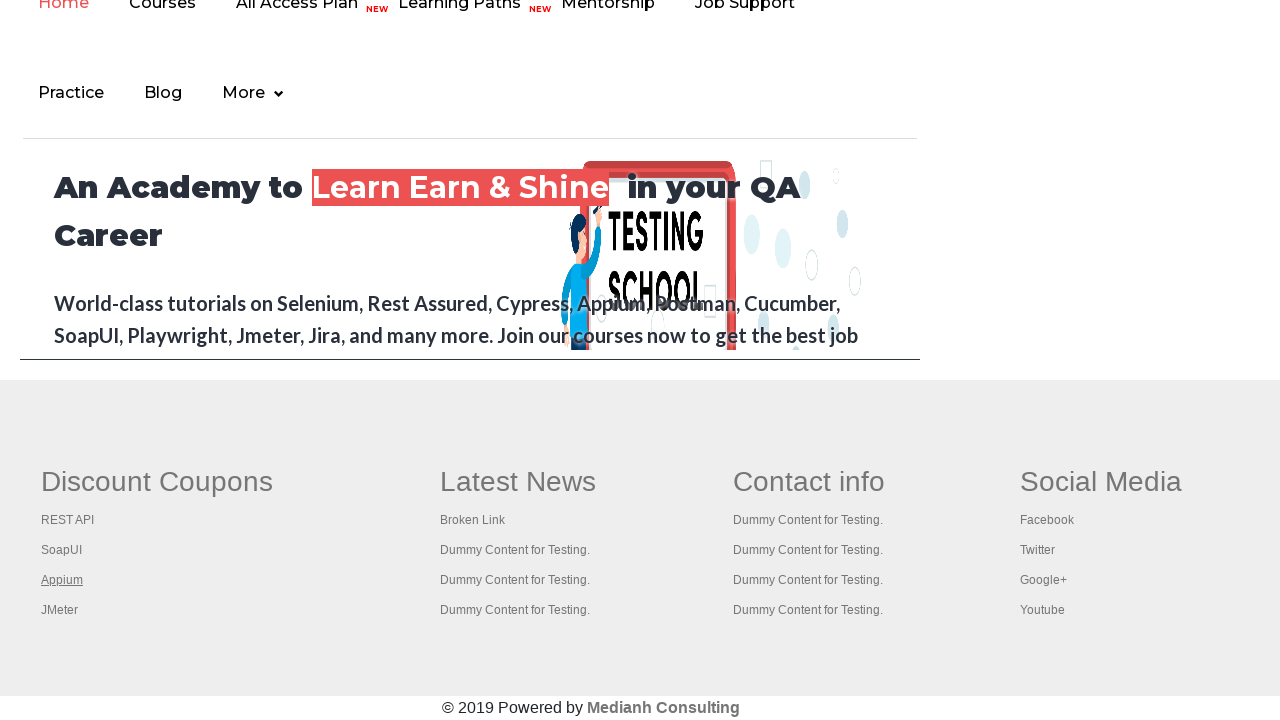

Opened footer column link 4 in new tab using Ctrl+Click at (60, 610) on #gf-BIG >> xpath=//table/tbody/tr/td[1]/ul >> a >> nth=4
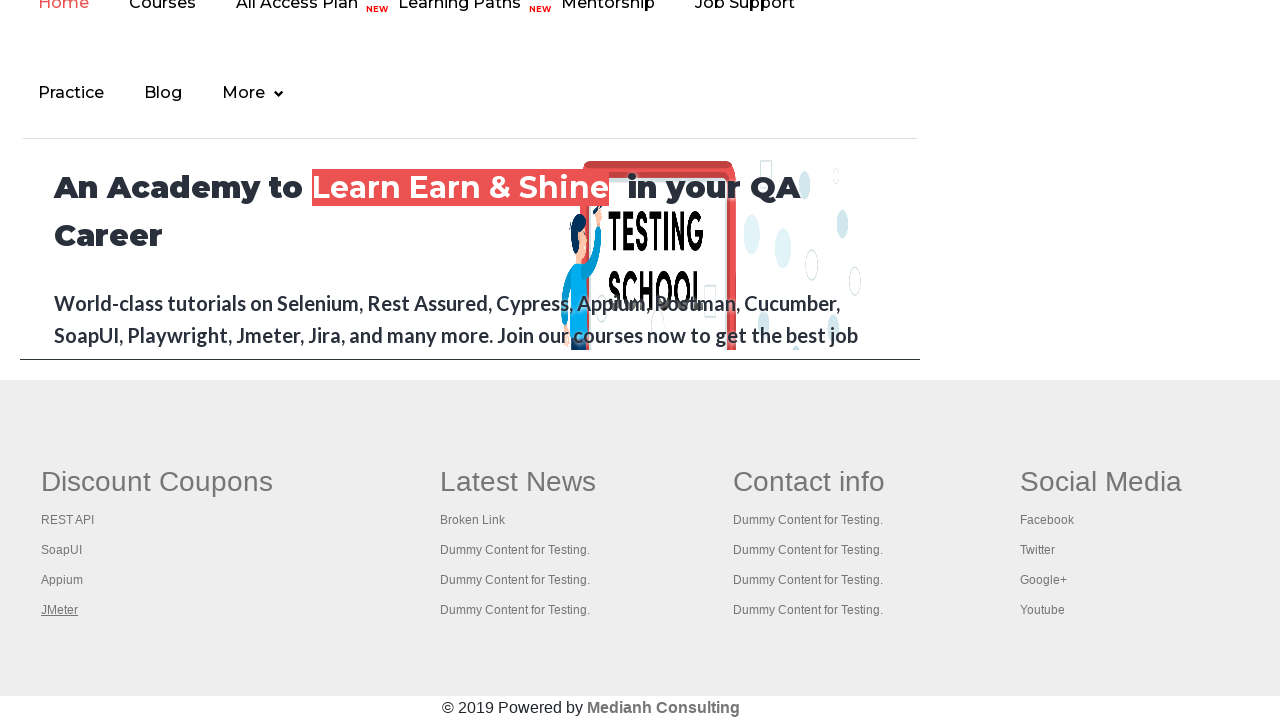

Retrieved all open pages/tabs: 5 total
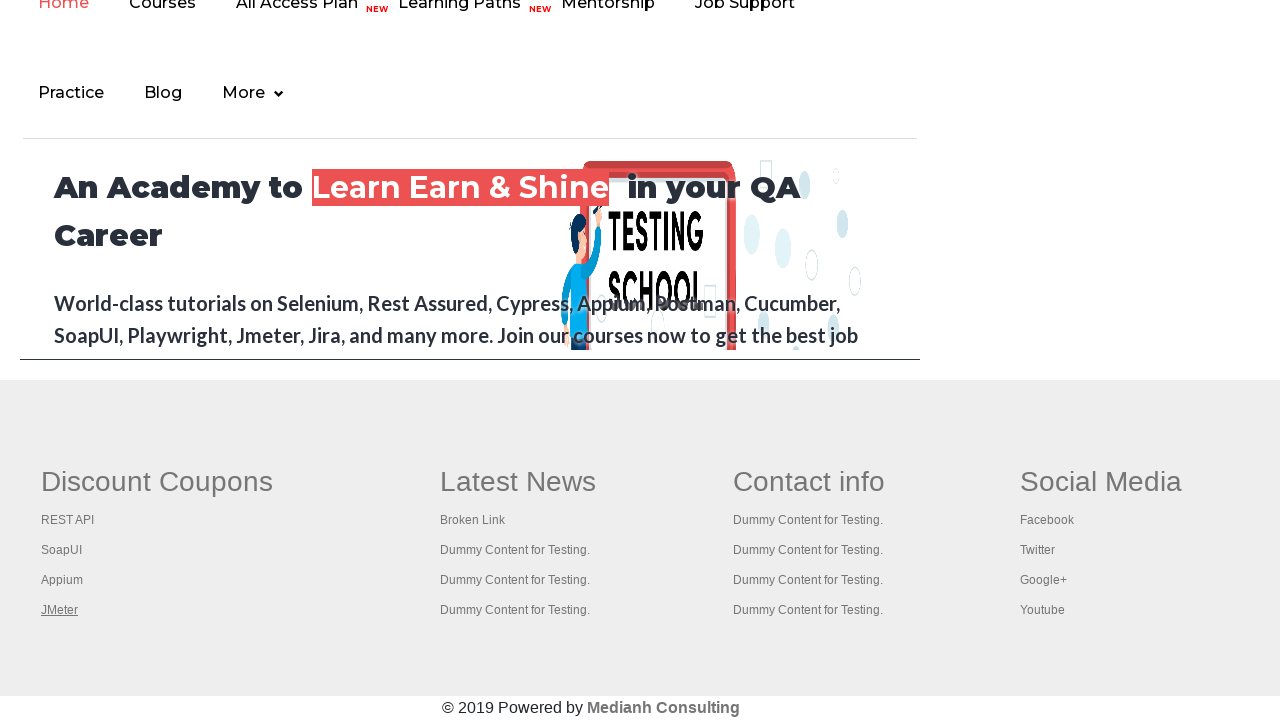

Brought page to front and verified title: 'Practice Page'
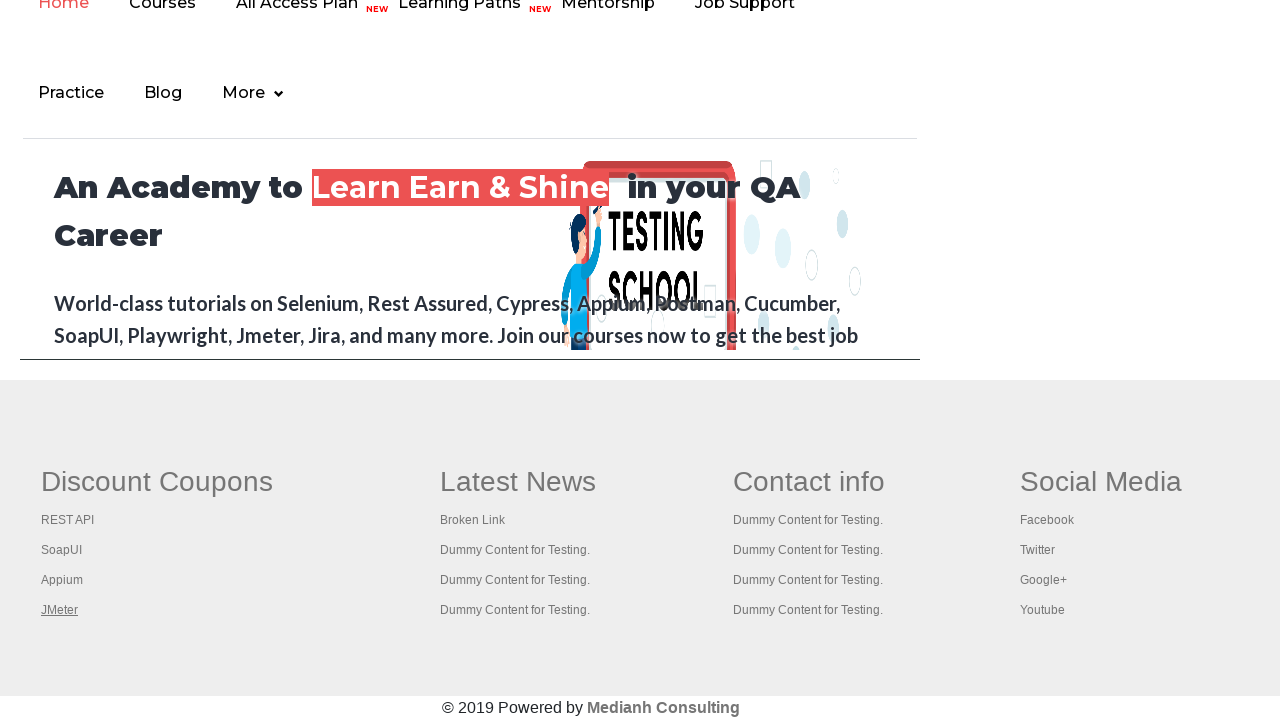

Brought page to front and verified title: 'REST API Tutorial'
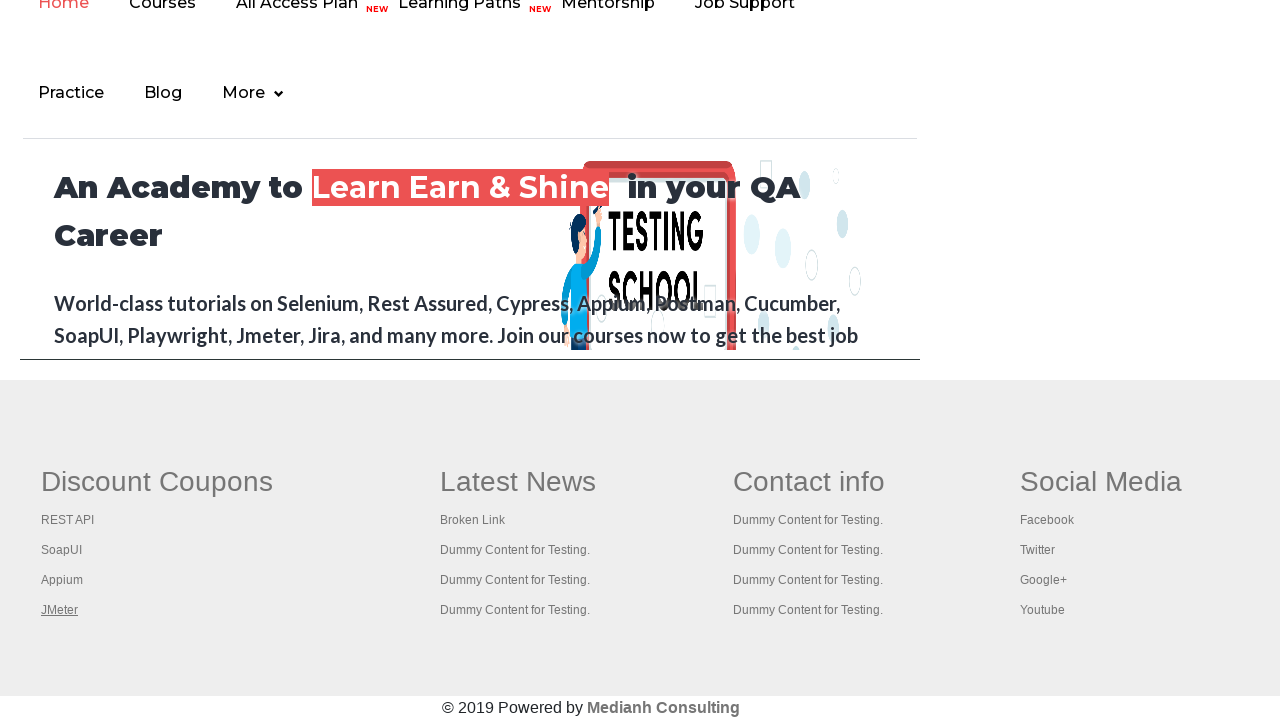

Brought page to front and verified title: 'The World’s Most Popular API Testing Tool | SoapUI'
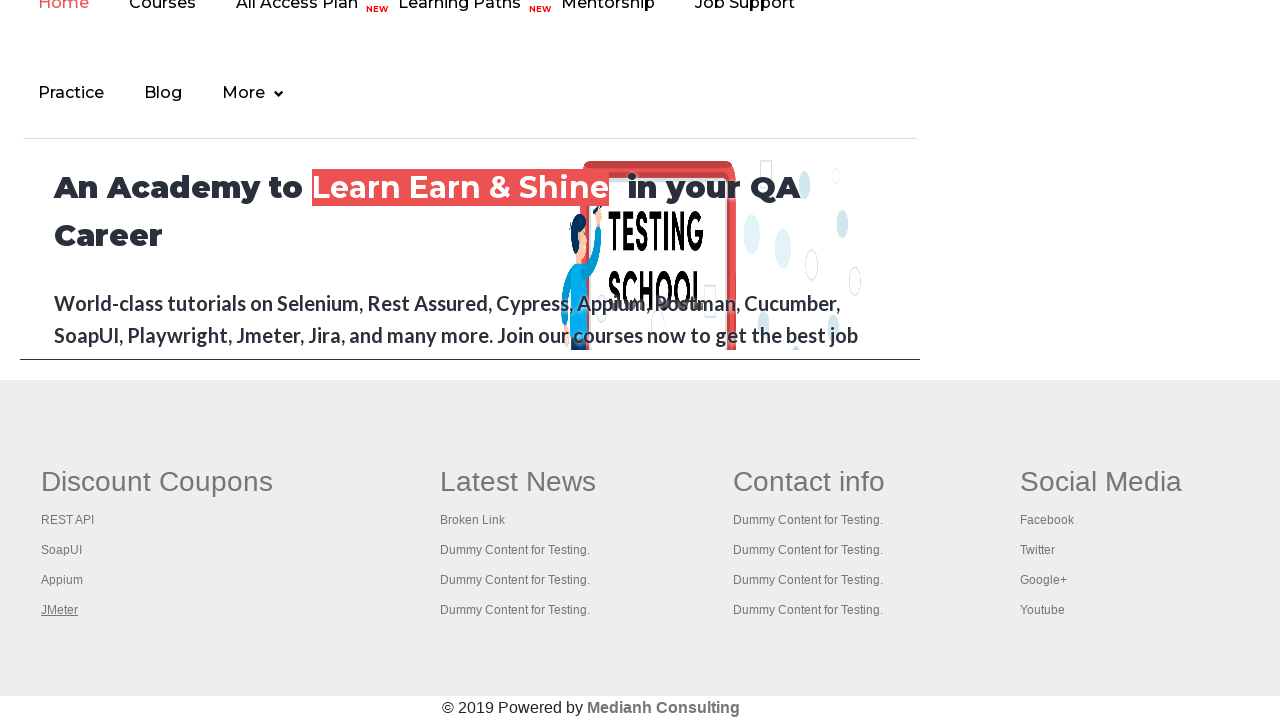

Brought page to front and verified title: 'Appium tutorial for Mobile Apps testing | RahulShetty Academy | Rahul'
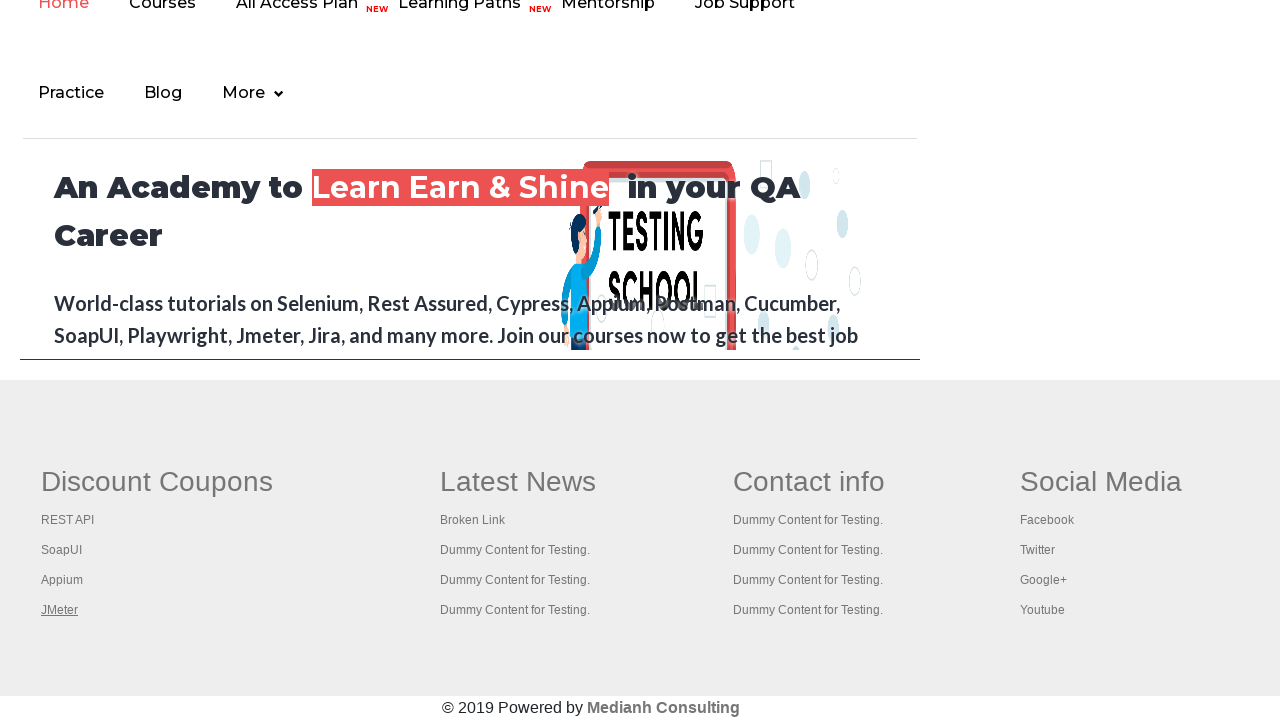

Brought page to front and verified title: 'Apache JMeter - Apache JMeter™'
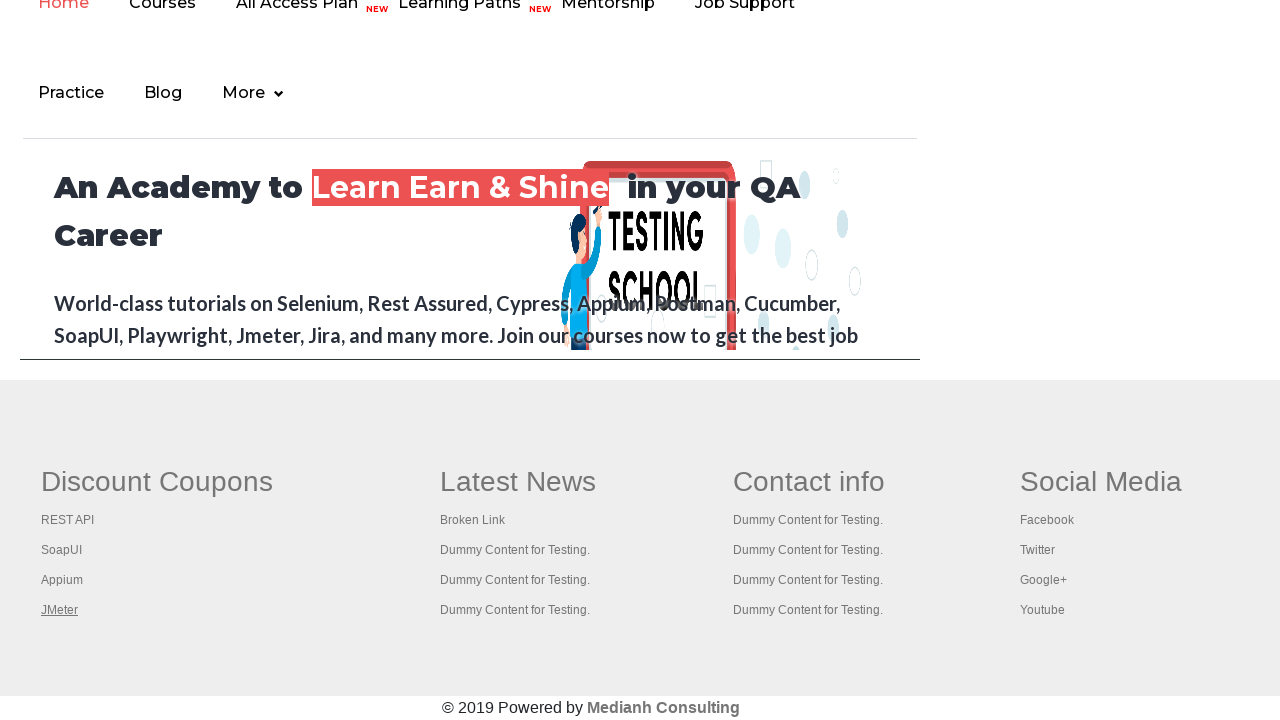

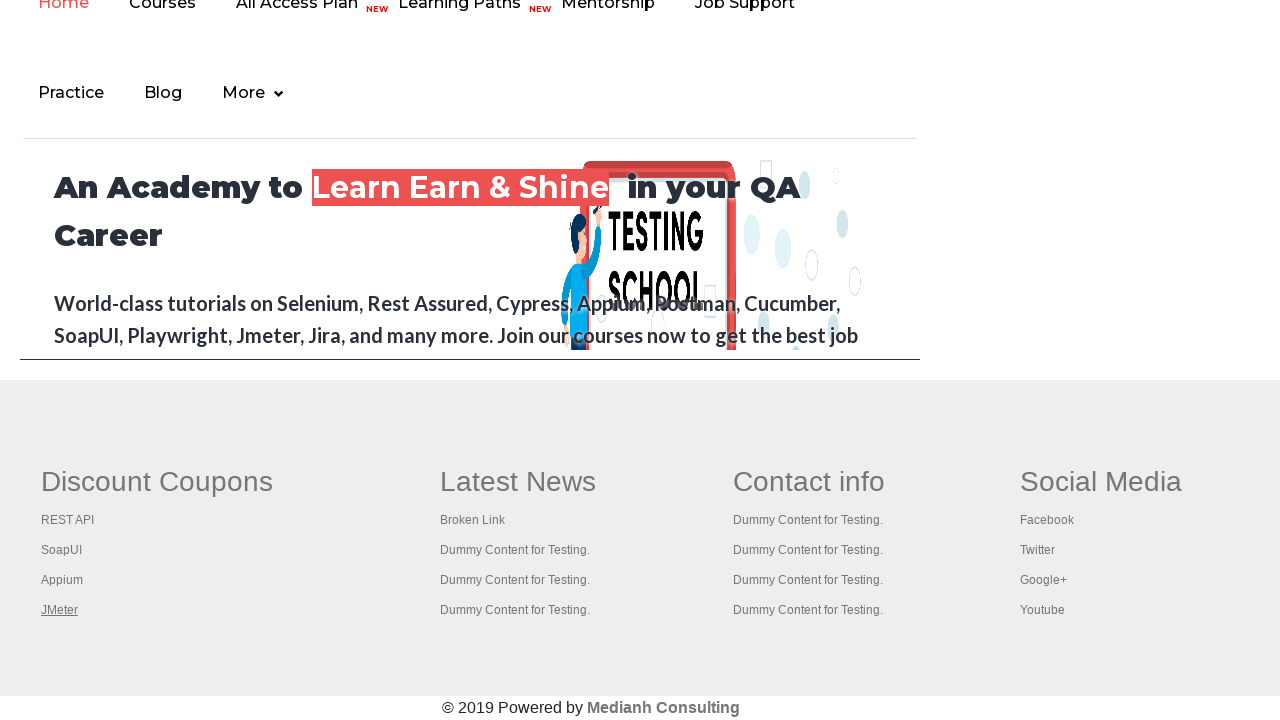